Tests clearing the complete state of all items by checking and then unchecking the toggle all checkbox.

Starting URL: https://demo.playwright.dev/todomvc

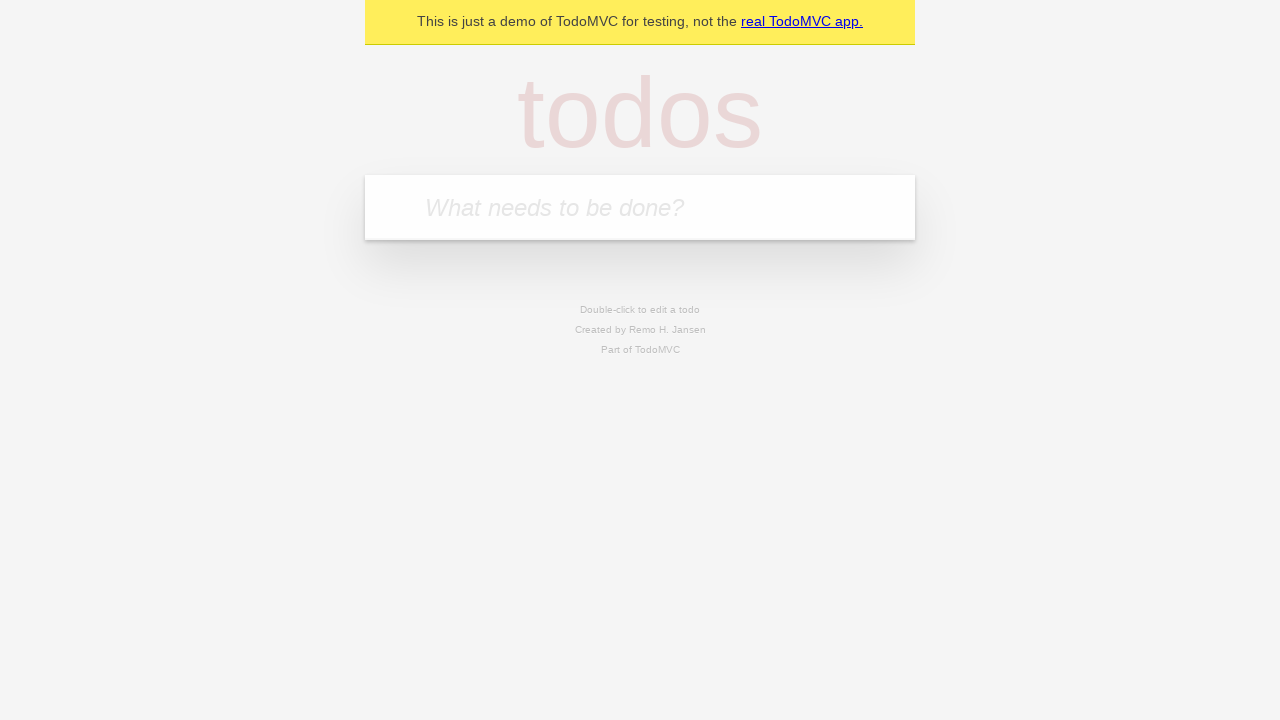

Filled todo input with 'buy some cheese' on internal:attr=[placeholder="What needs to be done?"i]
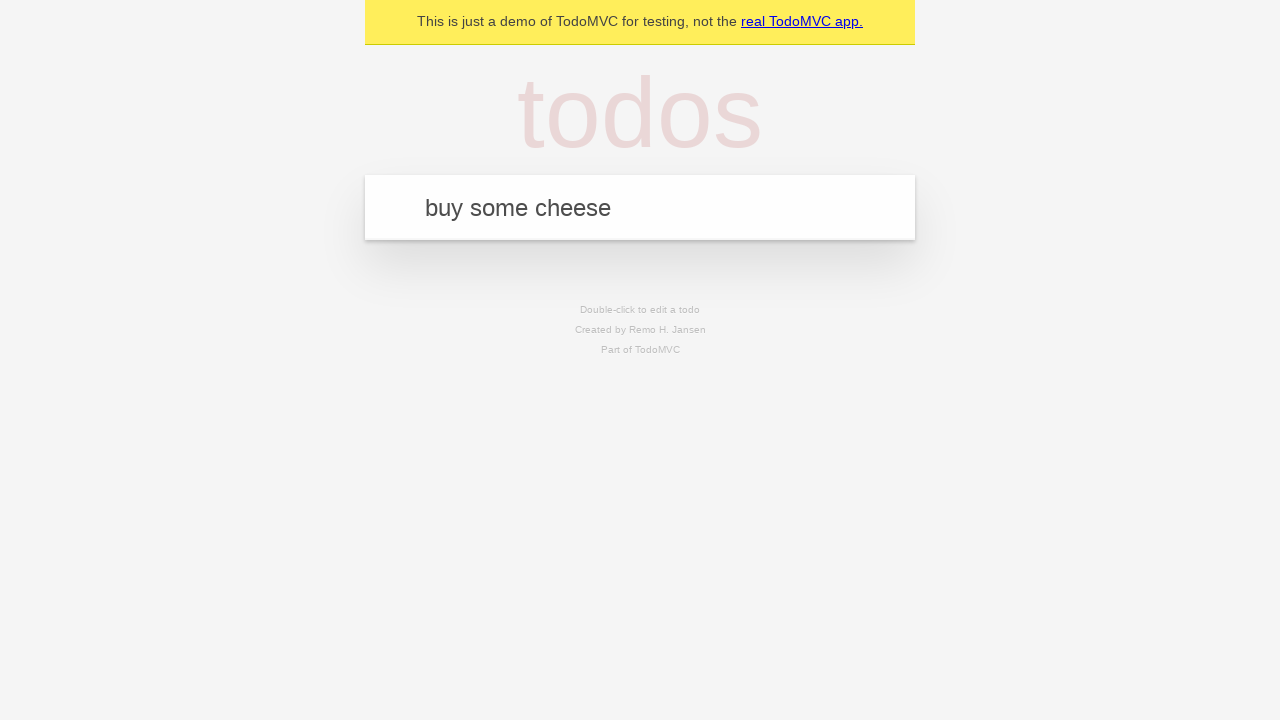

Pressed Enter to create first todo on internal:attr=[placeholder="What needs to be done?"i]
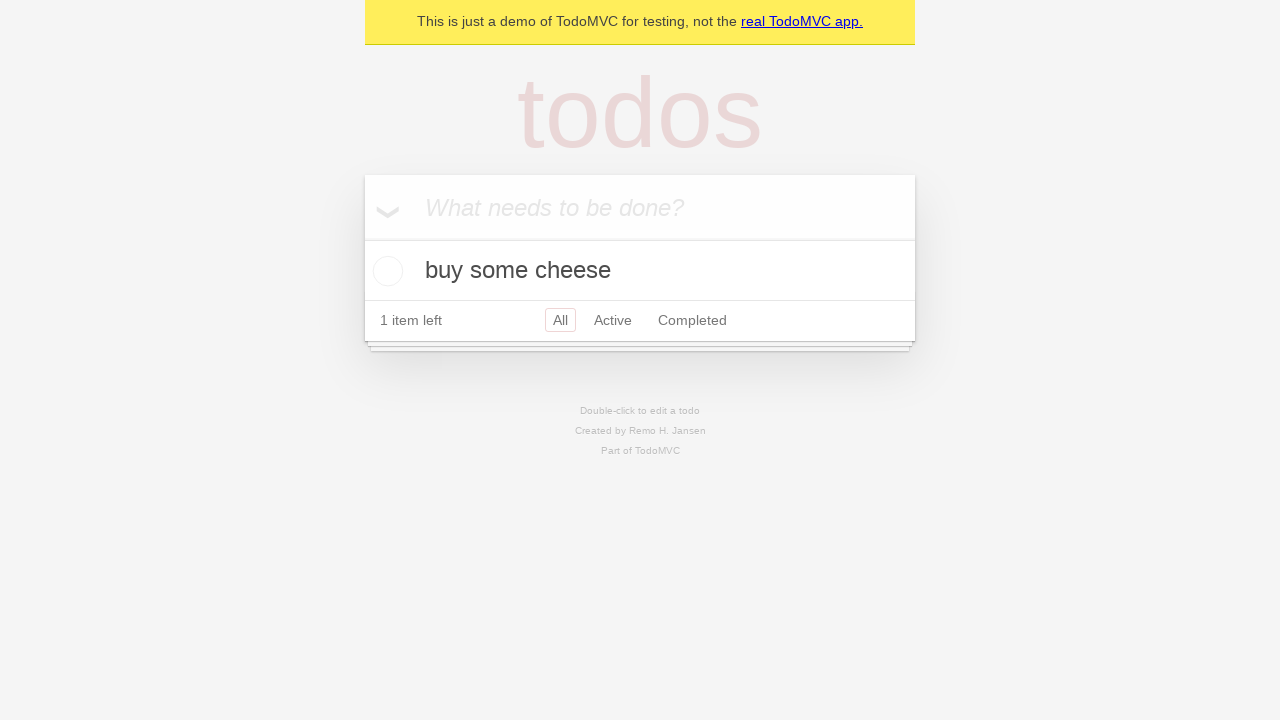

Filled todo input with 'feed the cat' on internal:attr=[placeholder="What needs to be done?"i]
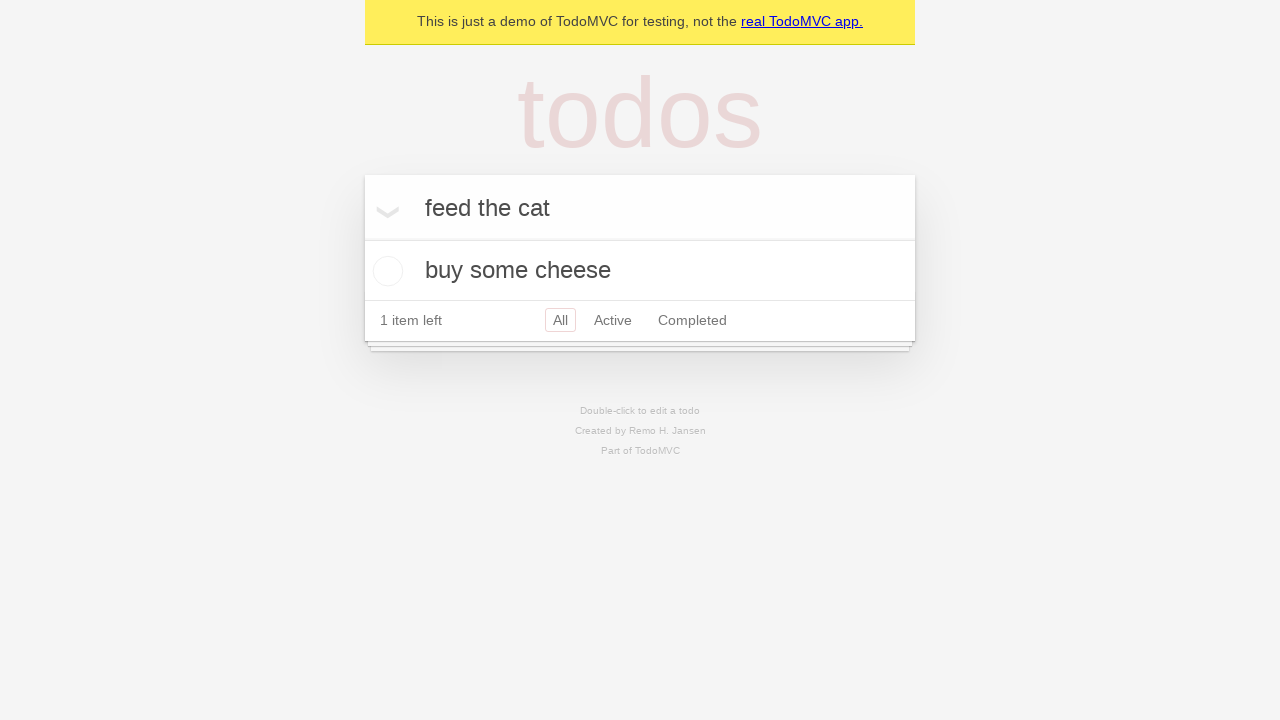

Pressed Enter to create second todo on internal:attr=[placeholder="What needs to be done?"i]
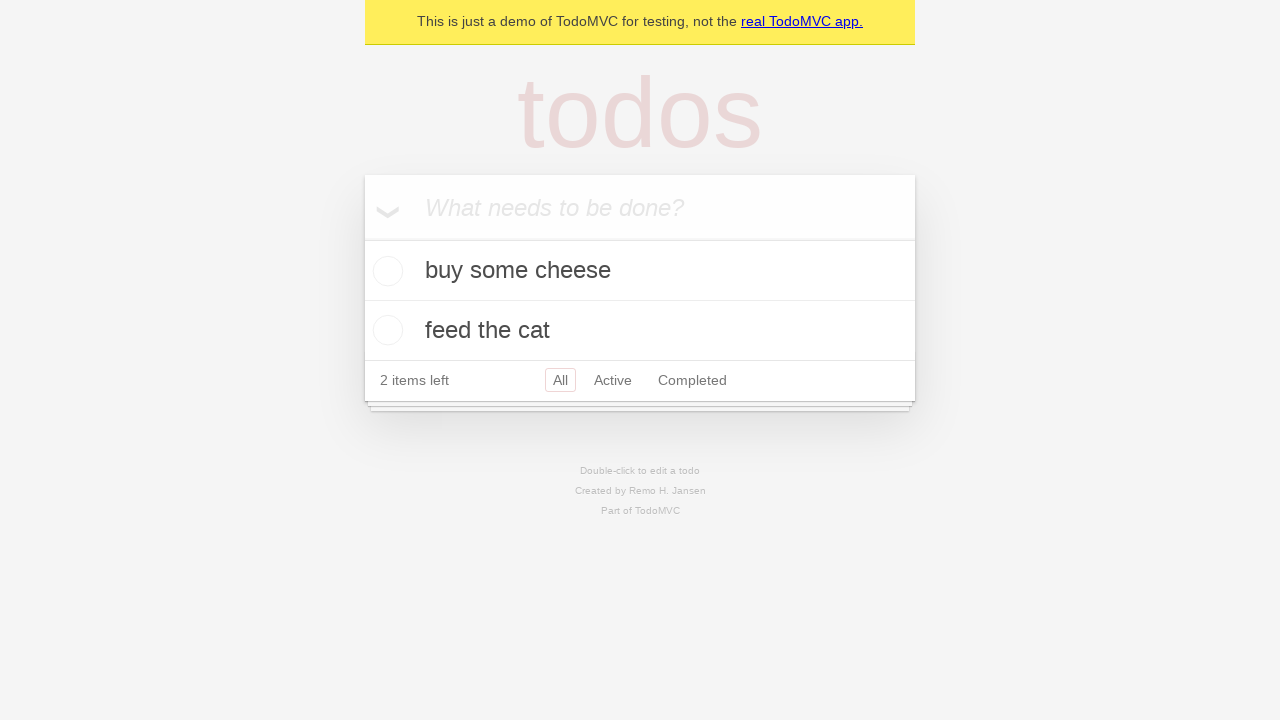

Filled todo input with 'book a doctors appointment' on internal:attr=[placeholder="What needs to be done?"i]
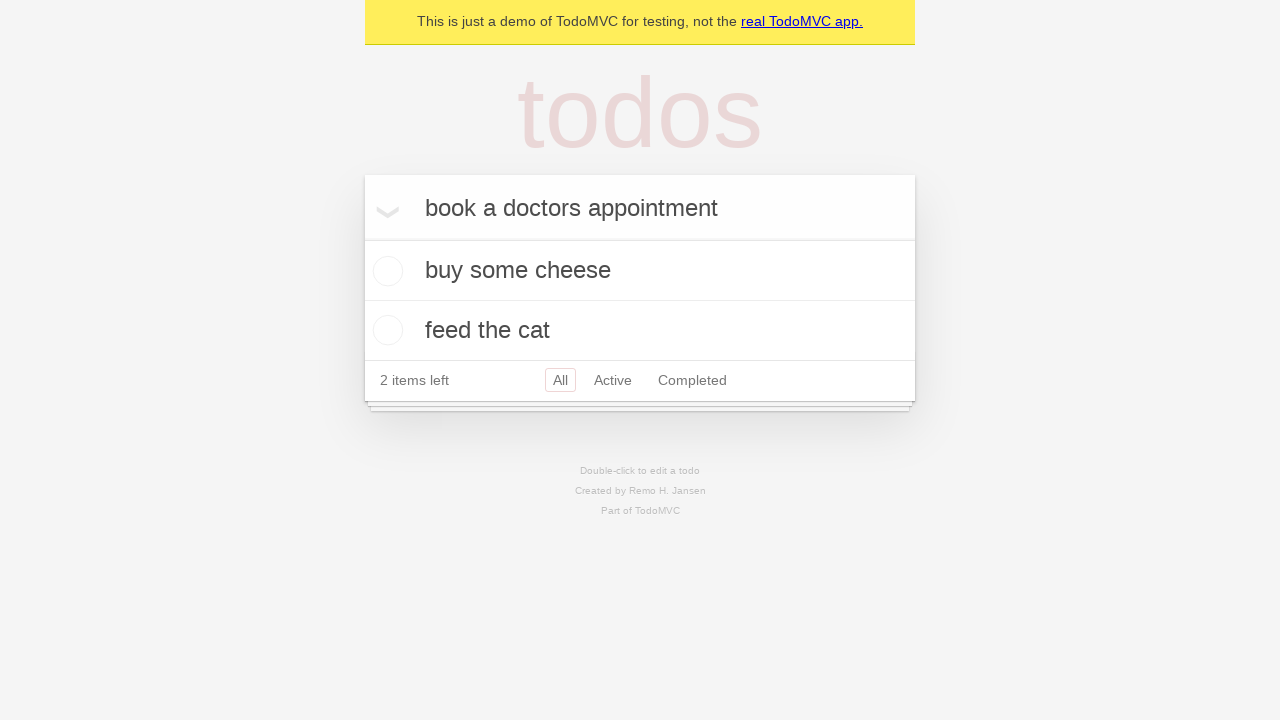

Pressed Enter to create third todo on internal:attr=[placeholder="What needs to be done?"i]
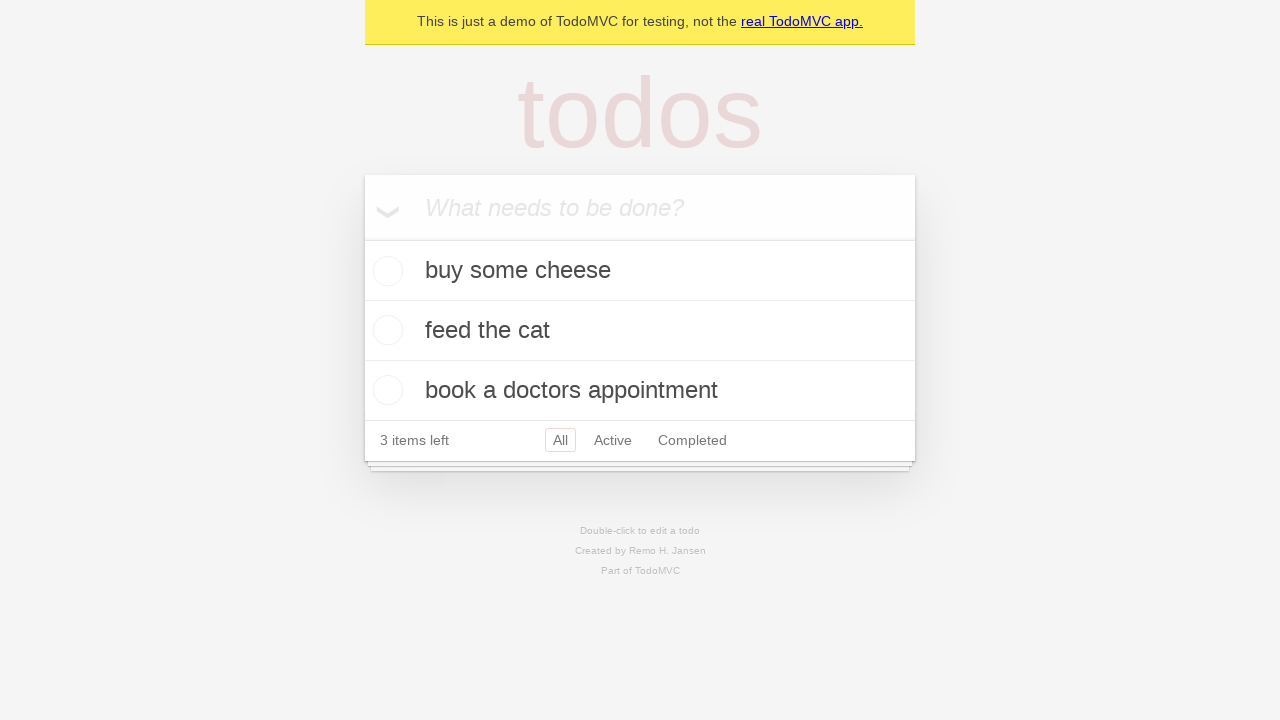

Waited for all three todos to appear
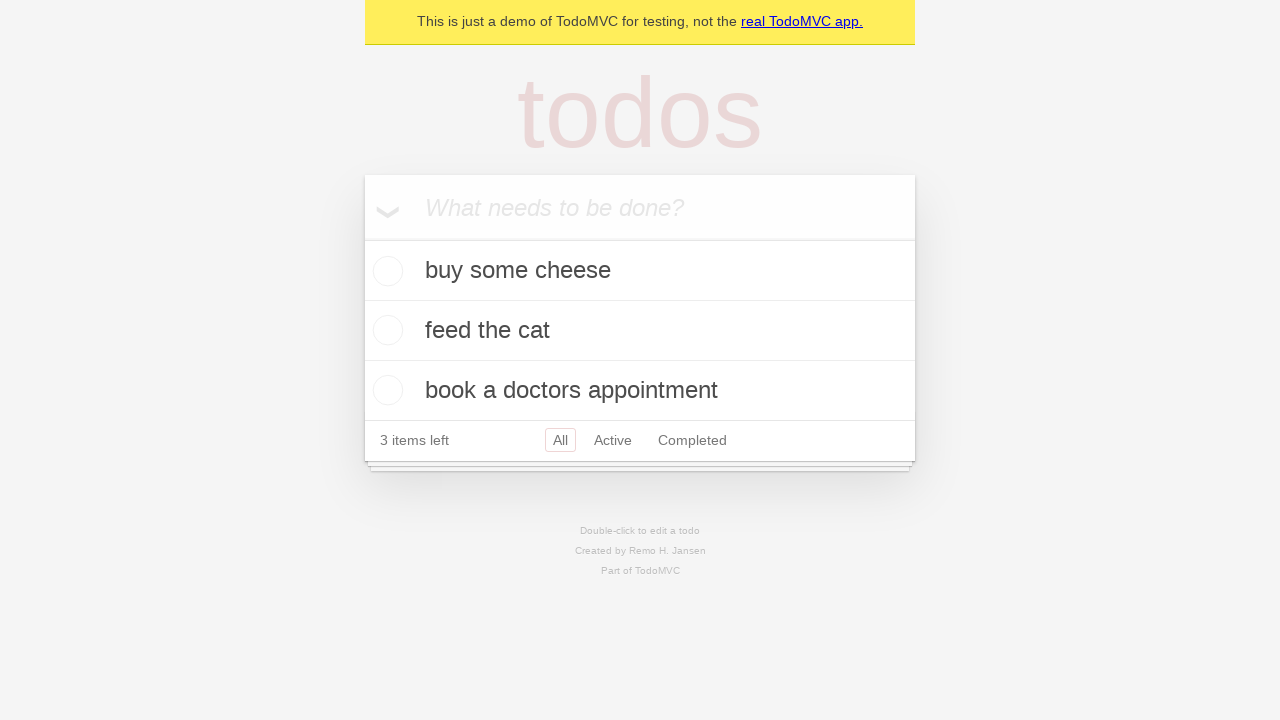

Checked toggle all checkbox to mark all items as complete at (362, 238) on internal:label="Mark all as complete"i
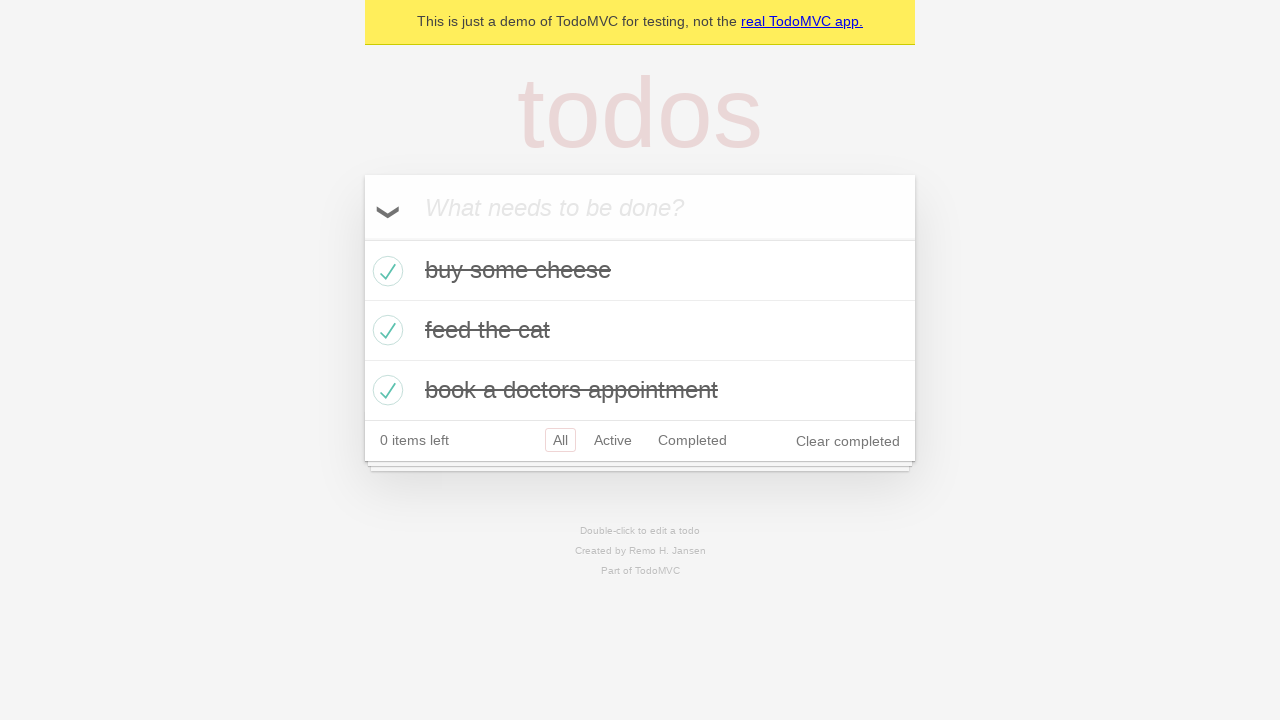

Unchecked toggle all checkbox to clear complete state of all items at (362, 238) on internal:label="Mark all as complete"i
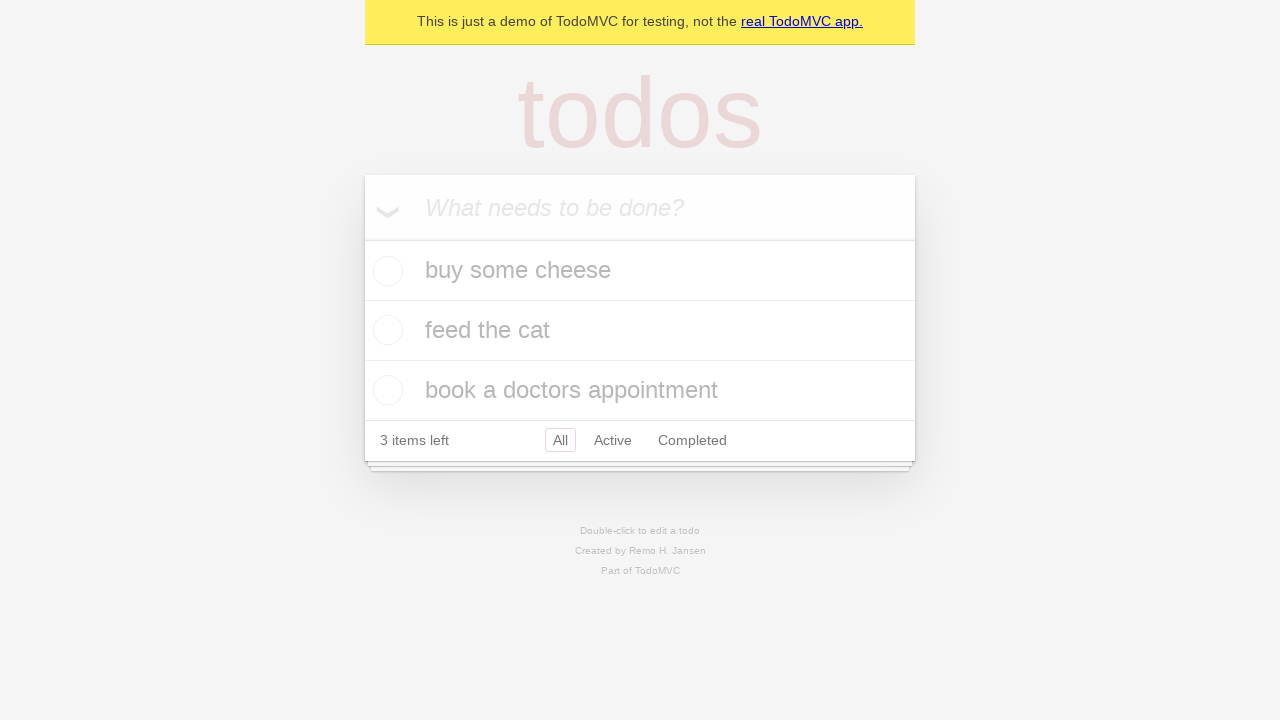

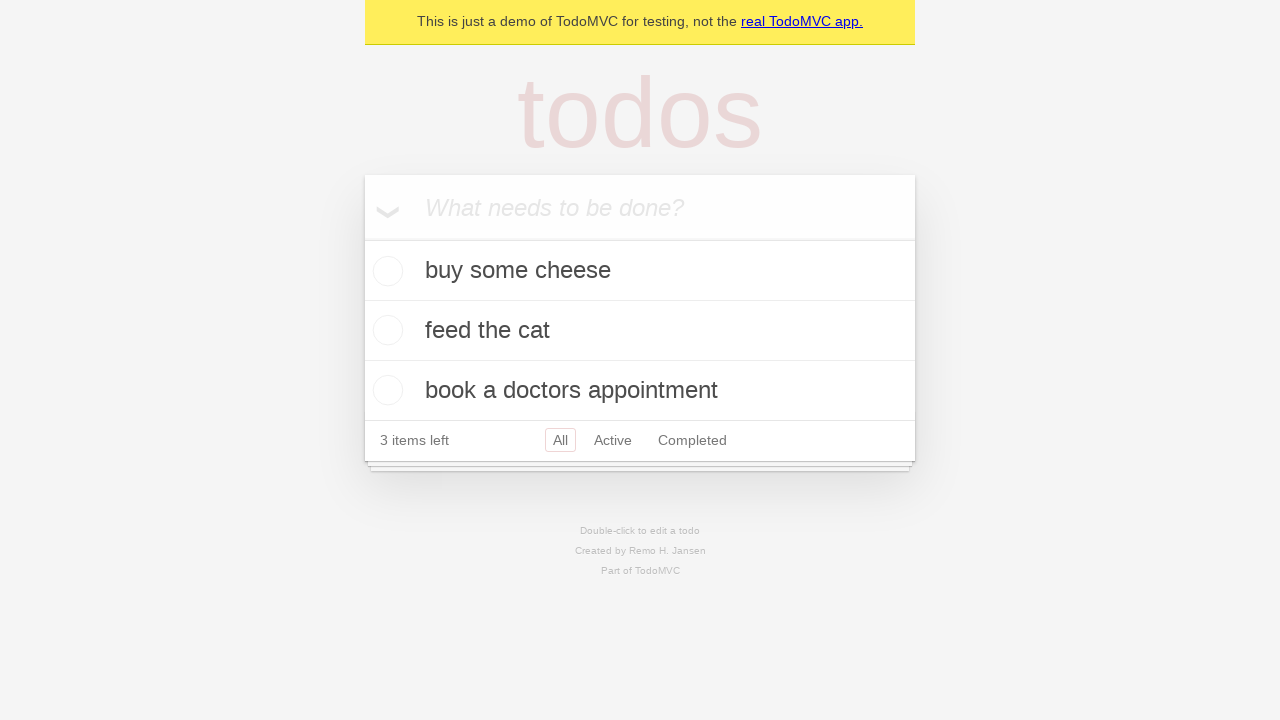